Tests random popup handling by closing popup if it appears and verifying it's no longer displayed

Starting URL: https://vnk.edu.vn/

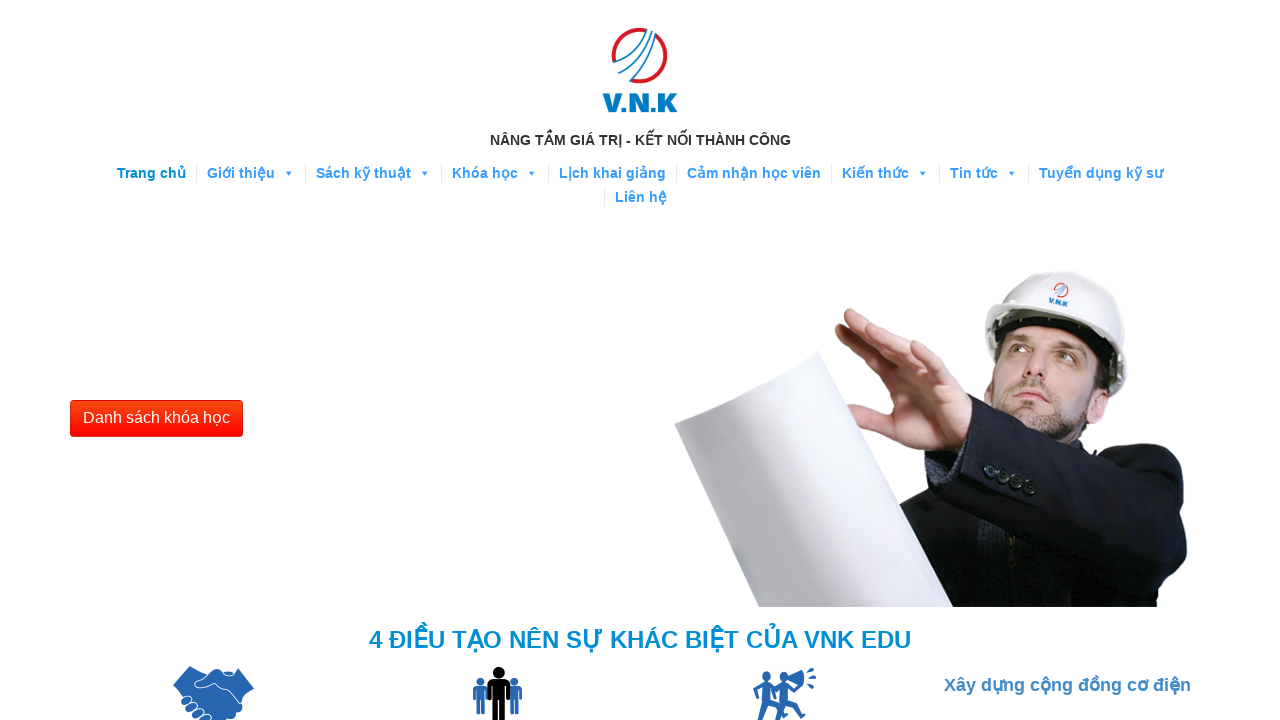

Waited 2 seconds for popup to potentially appear
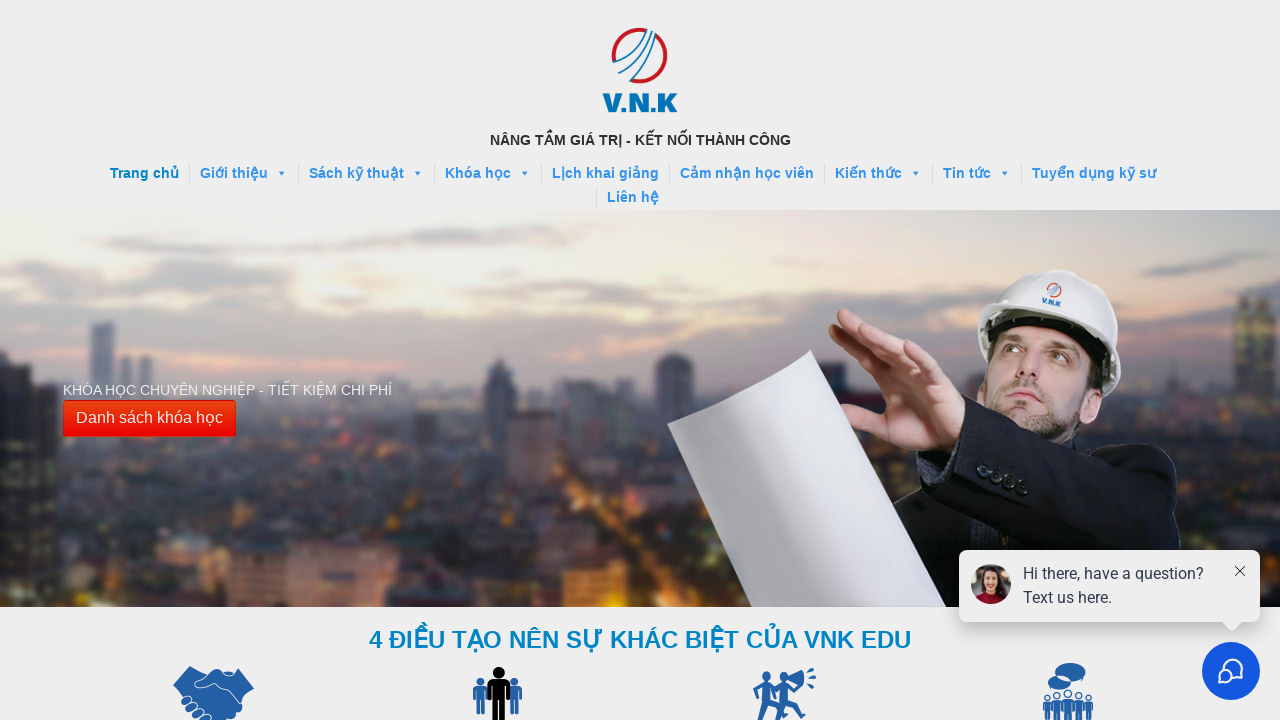

Located popup element div.thrv_wrapper.thrv-columns
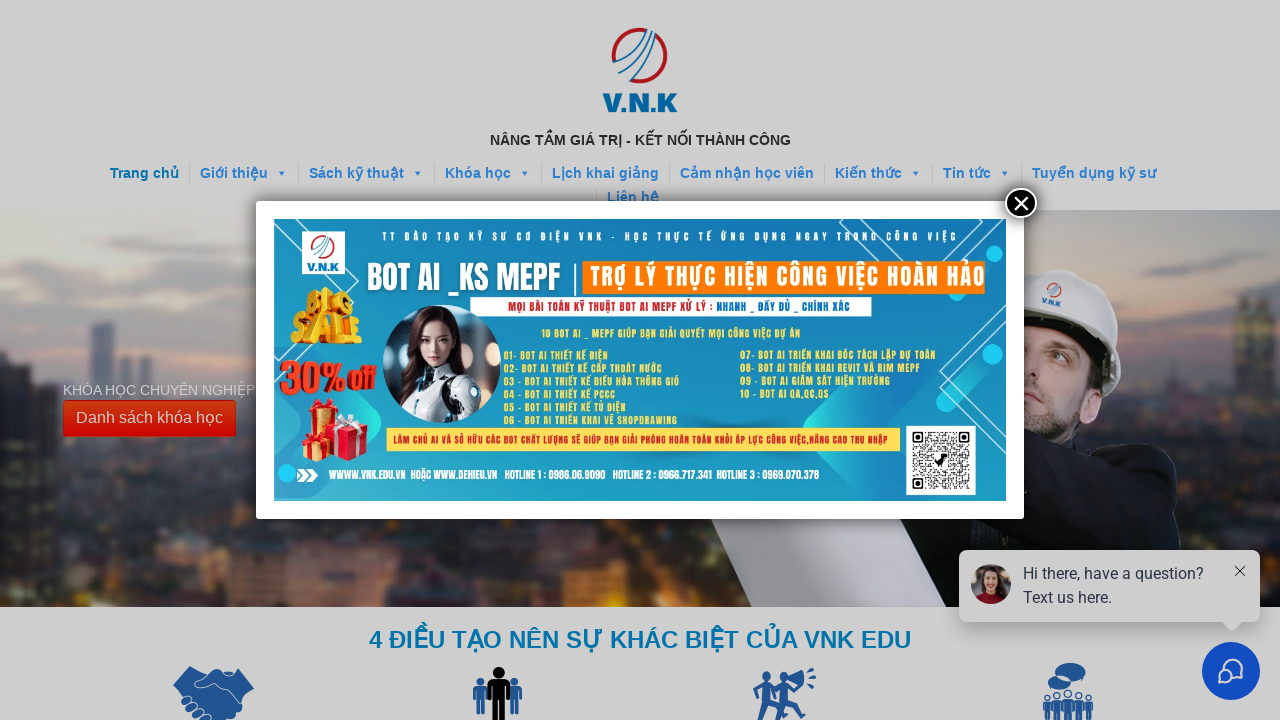

Popup was not visible - no action needed
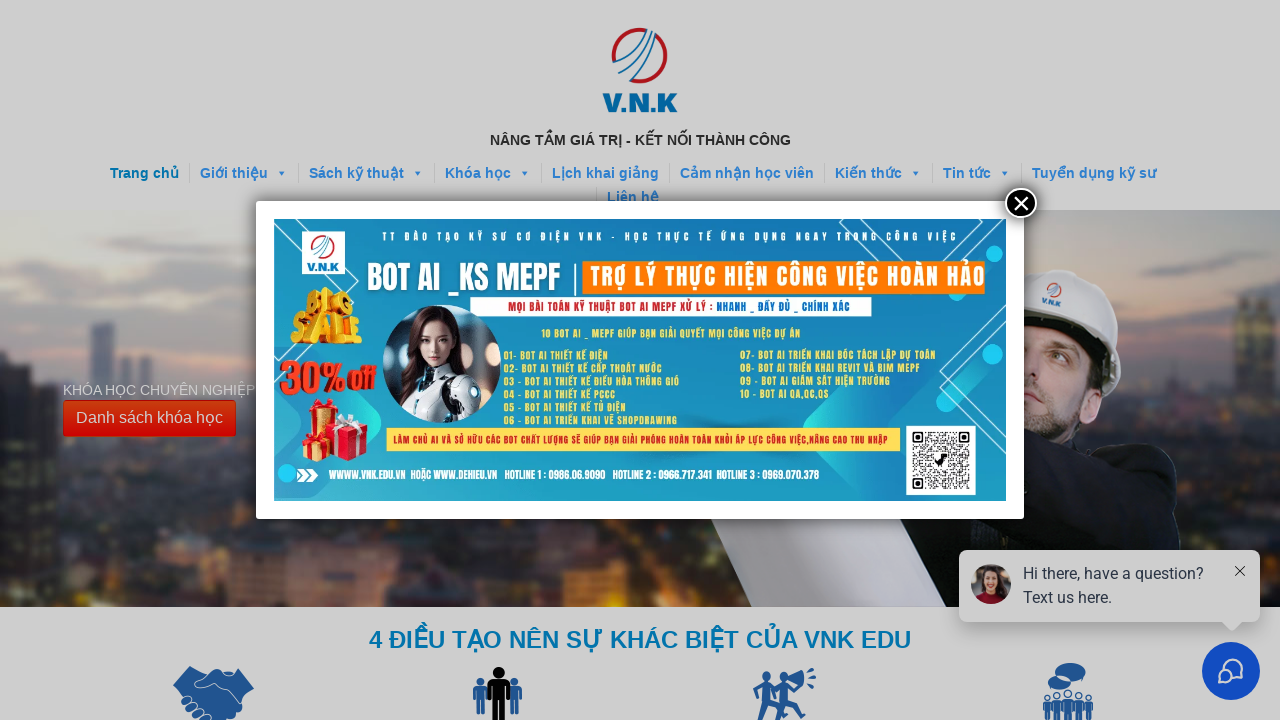

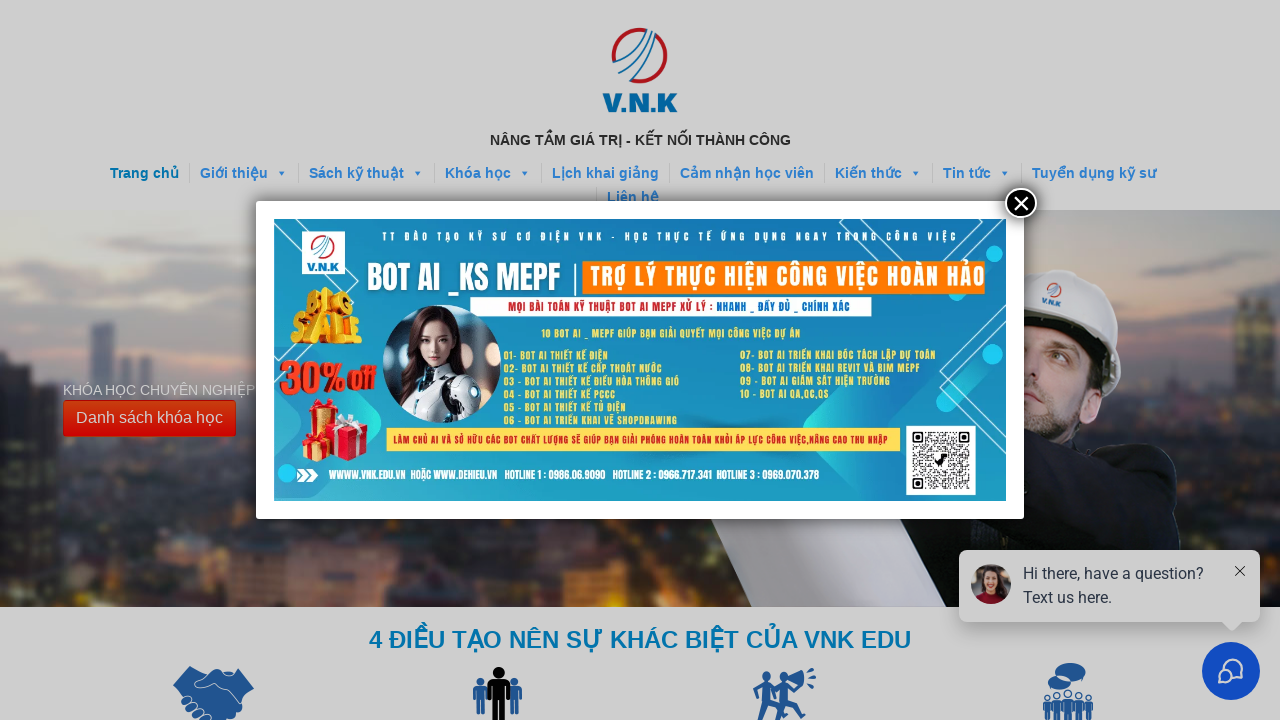